Navigates to OrangeHRM demo site and verifies the page title is correct

Starting URL: https://opensource-demo.orangehrmlive.com

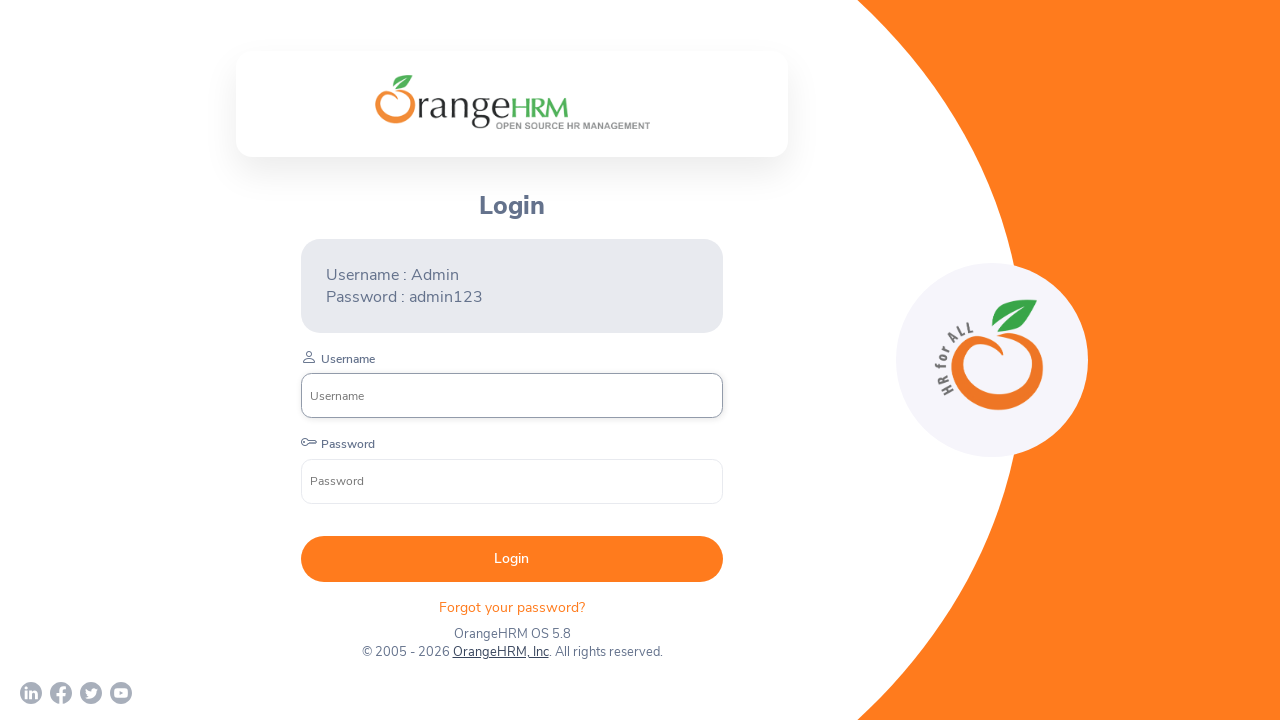

Retrieved page title
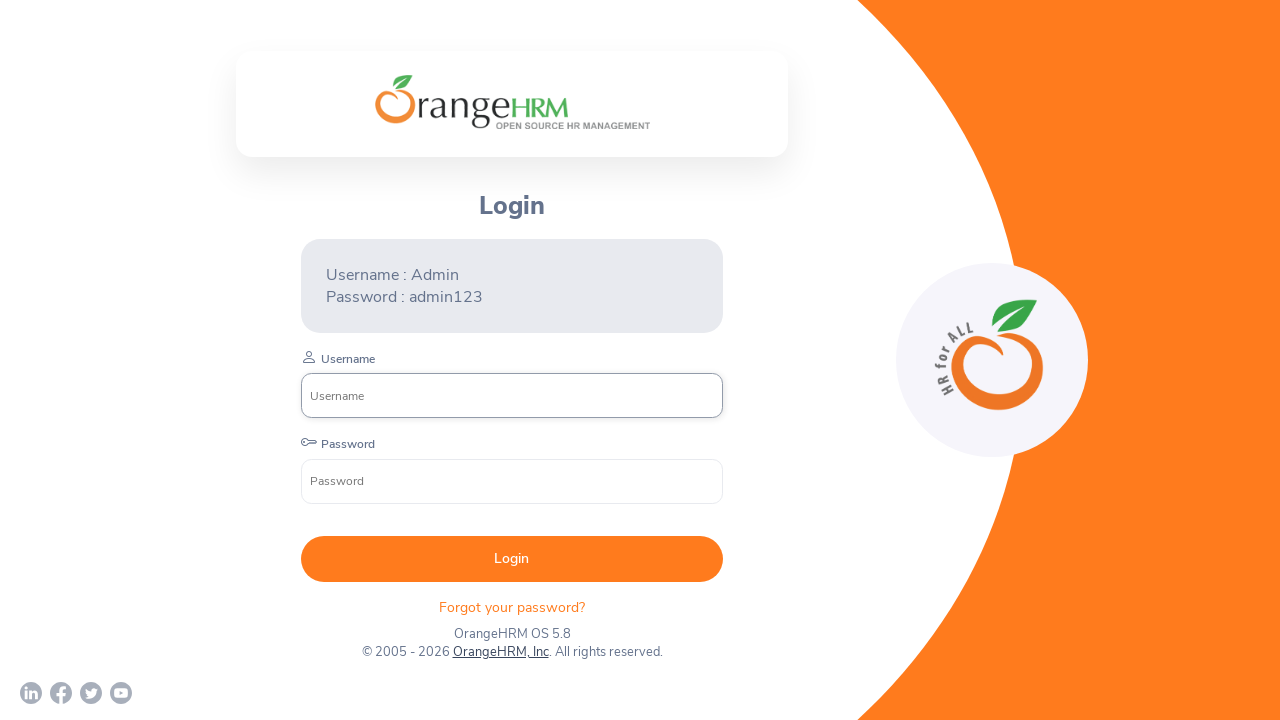

Verified page title is 'OrangeHRM'
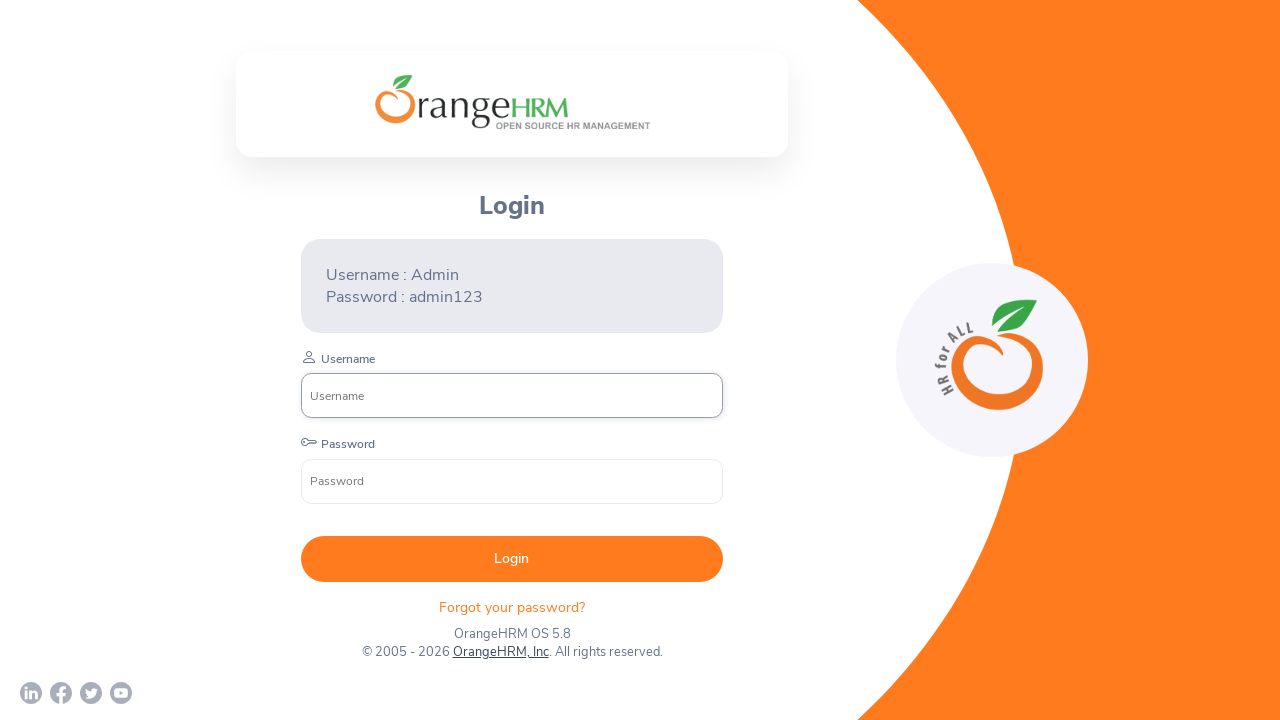

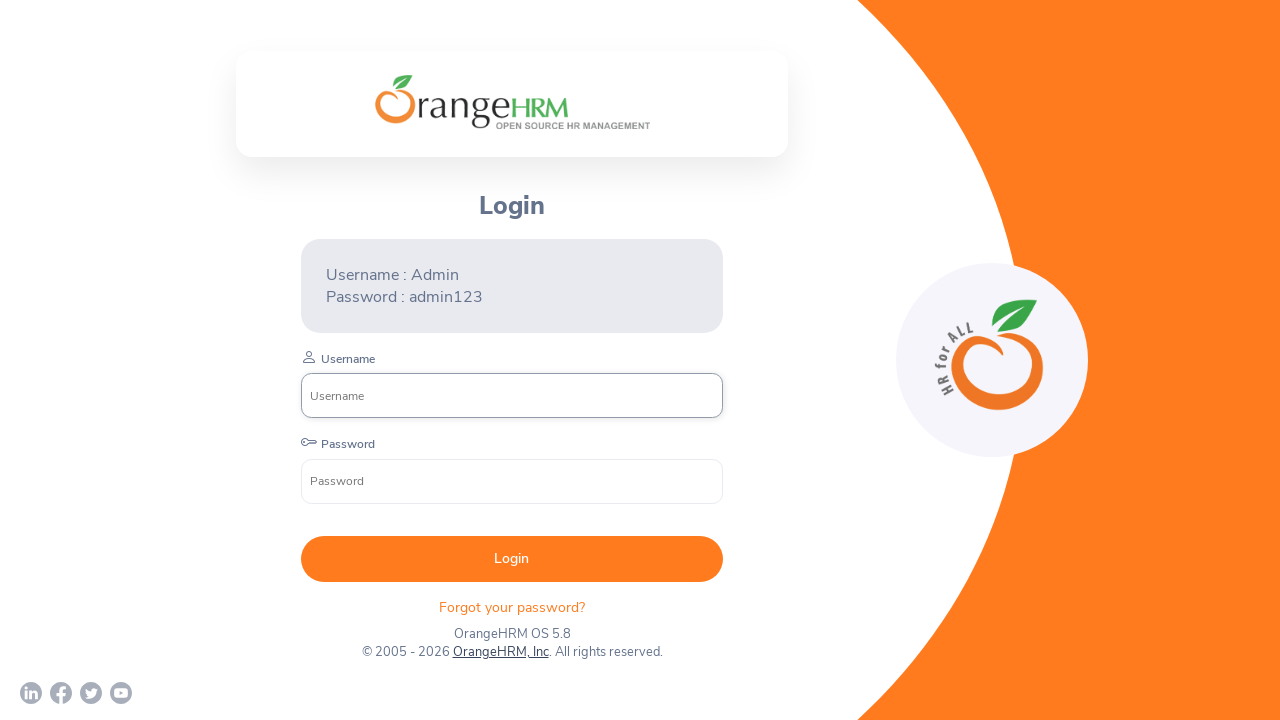